Fills out a practice form on demoqa.com with personal information including name, email, gender, mobile number, subject, and location details

Starting URL: https://demoqa.com/

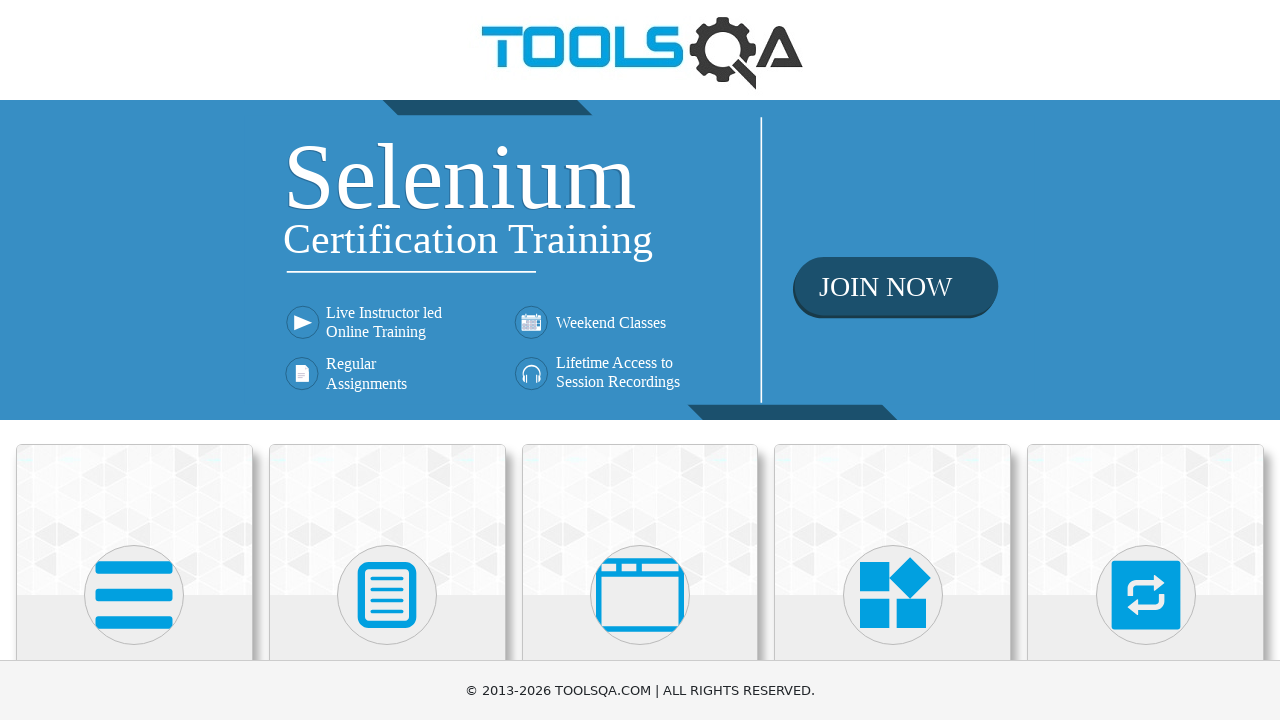

Scrolled down 400px to view Forms section
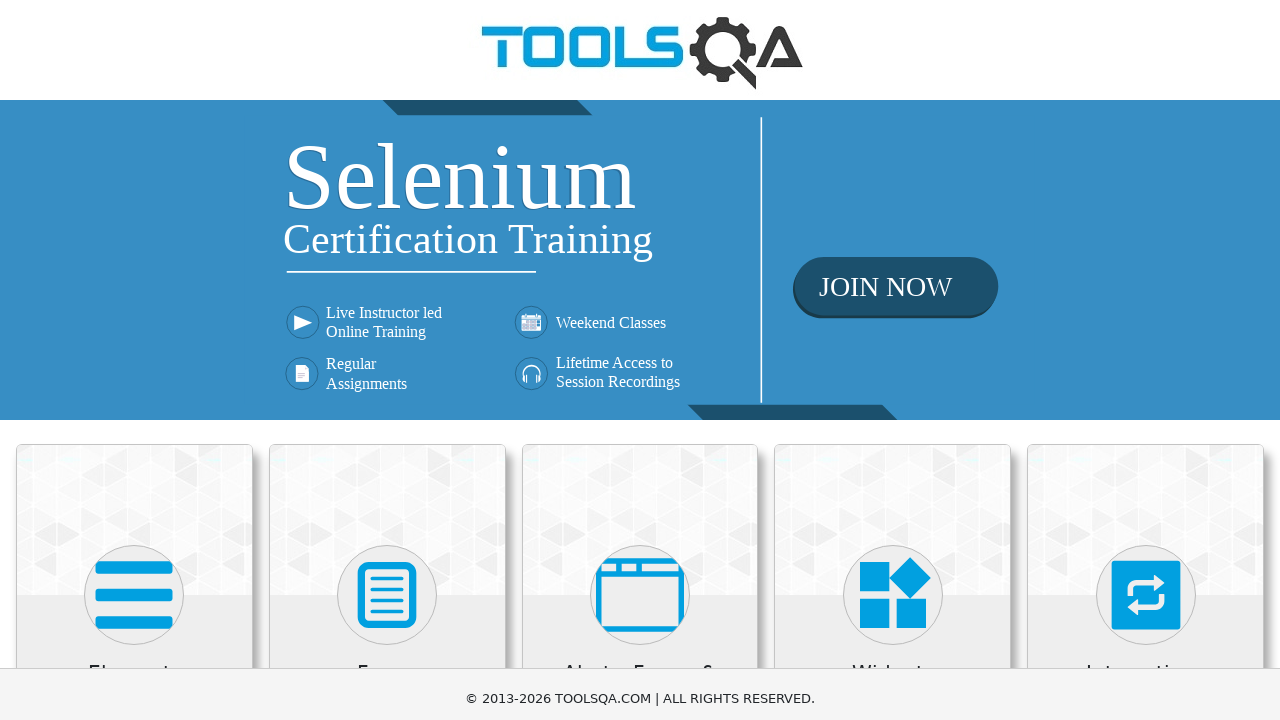

Clicked on Forms section at (387, 273) on xpath=//h5[text()='Forms']
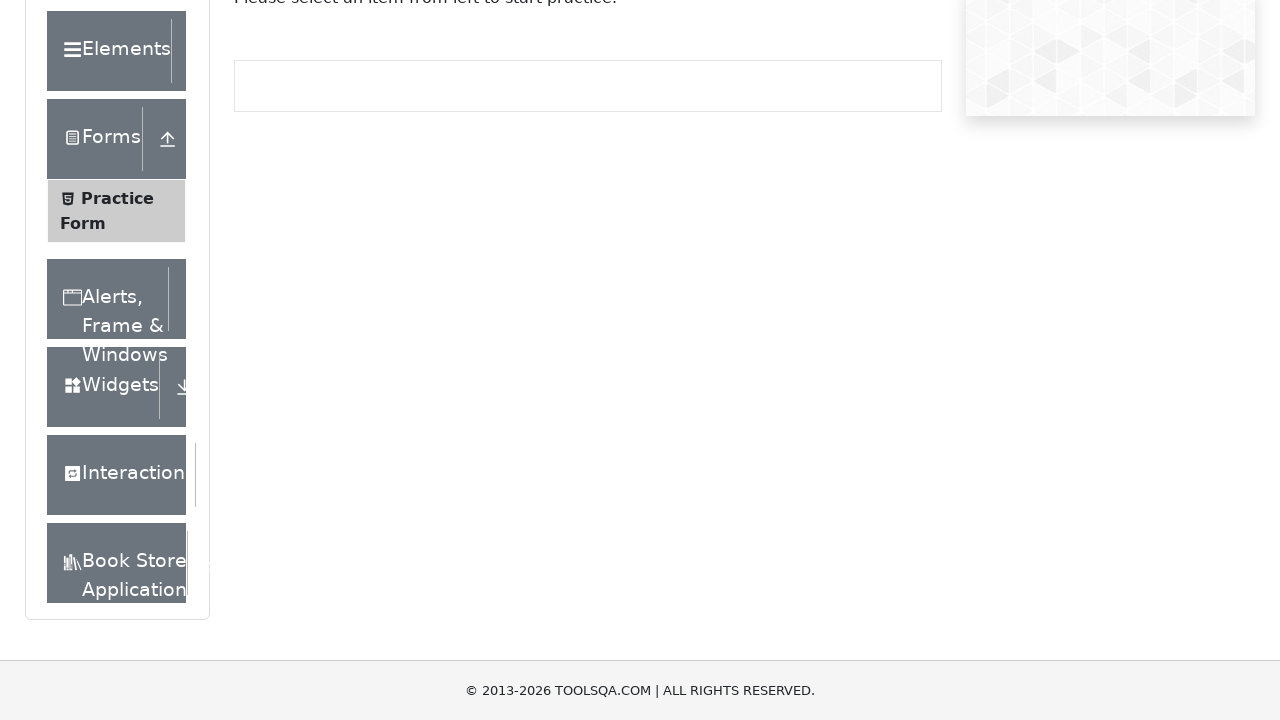

Clicked on Practice Form at (117, 198) on xpath=//span[text()='Practice Form']
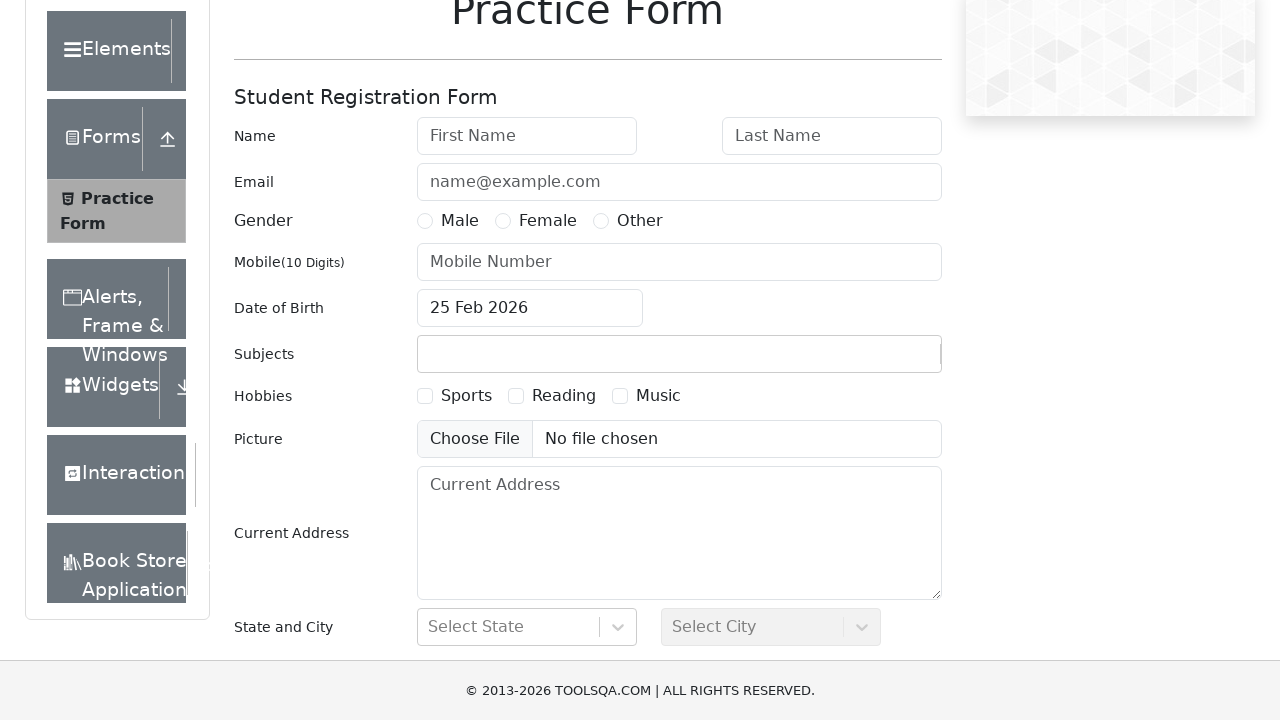

Filled first name field with 'Jane' on #firstName
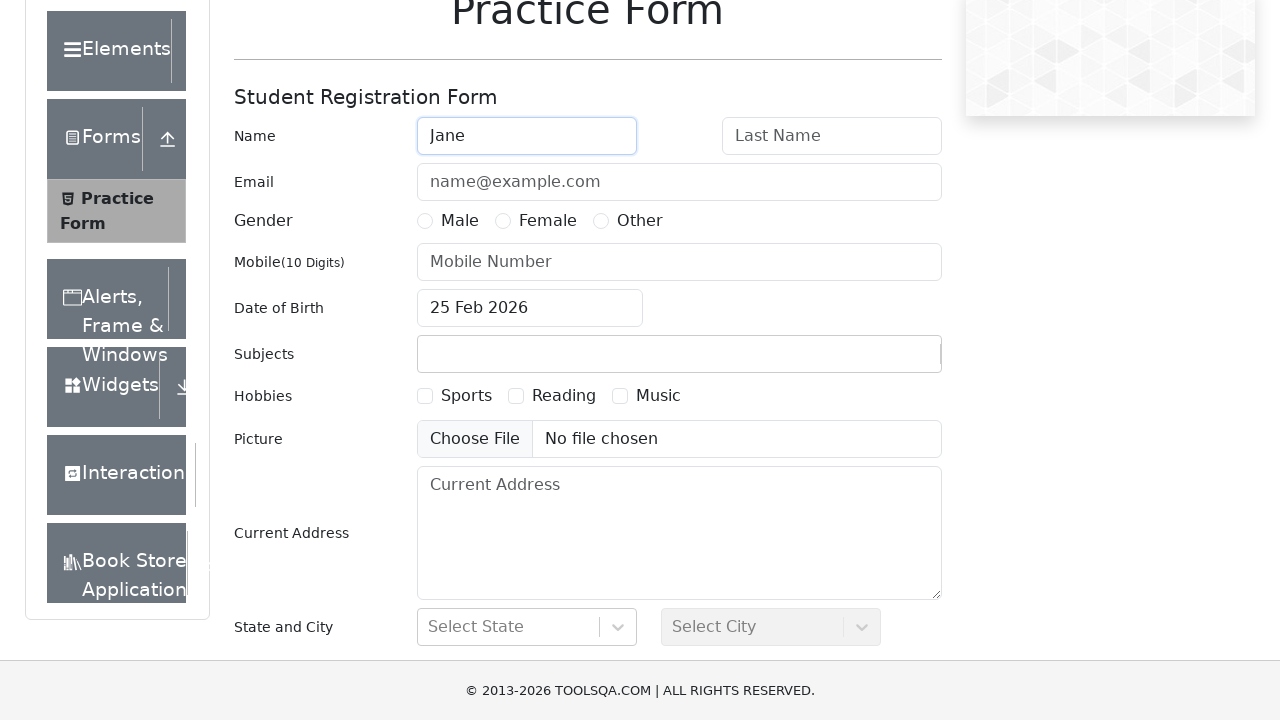

Filled last name field with 'Doe' on #lastName
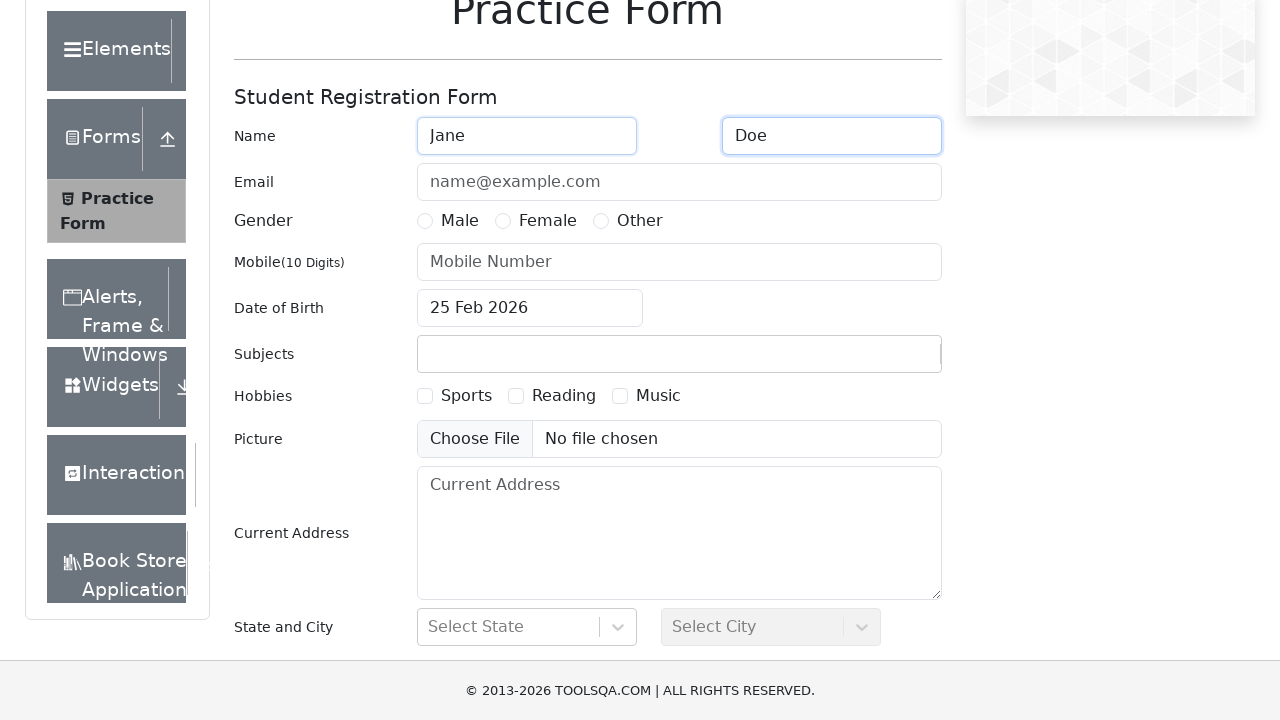

Filled email field with 'jane.doe@gmail.com' on #userEmail
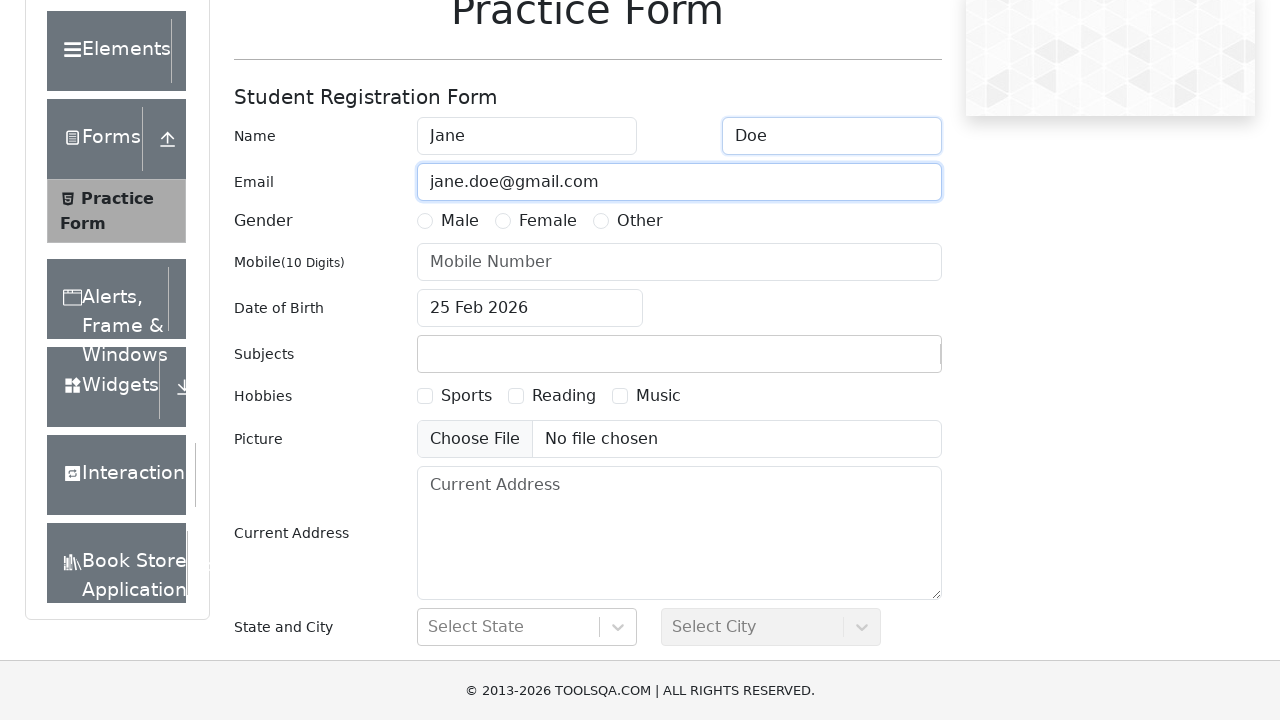

Scrolled down 400px to view additional form fields
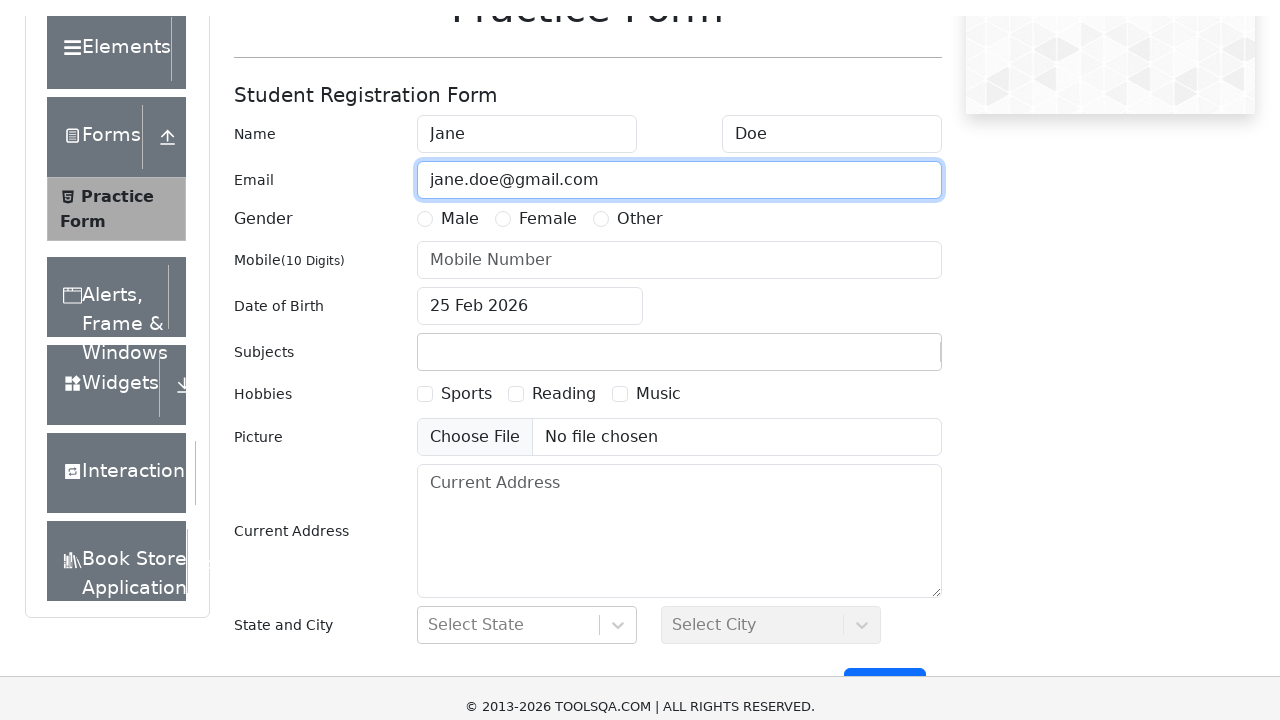

Selected Female gender option at (548, 31) on xpath=//label[@for='gender-radio-2']
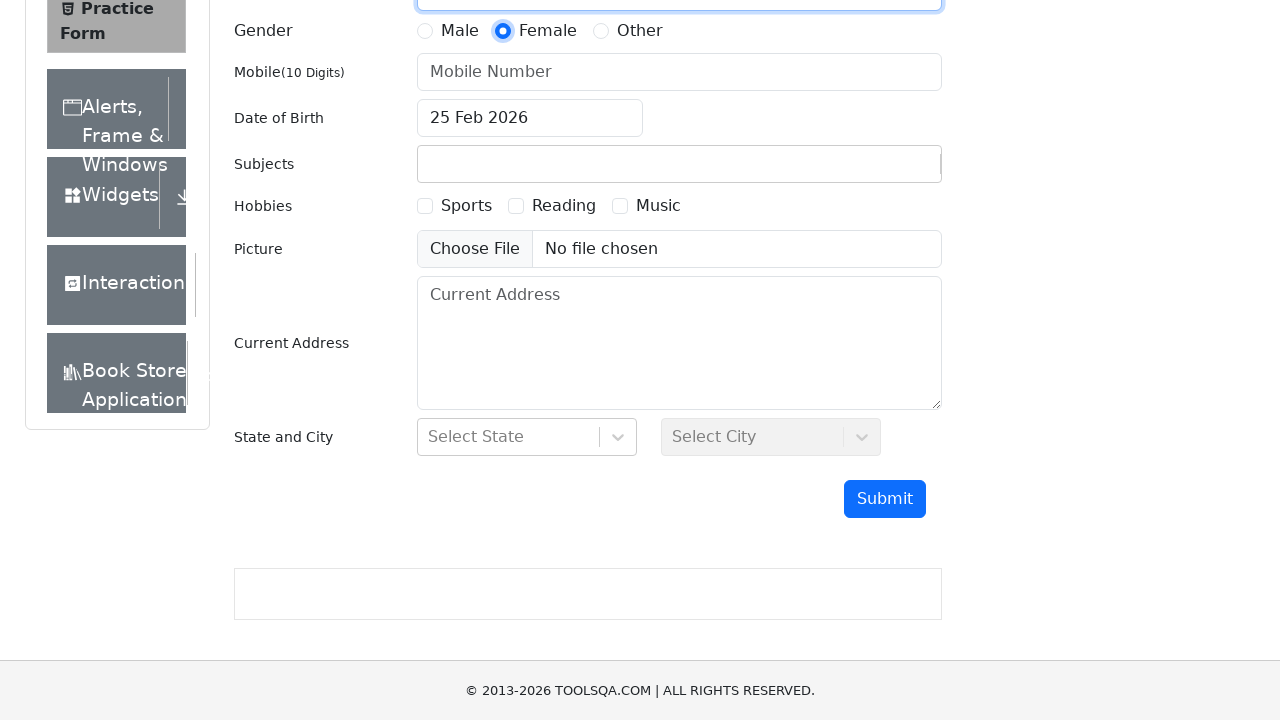

Filled mobile number field with '0741258963' on input[placeholder='Mobile Number']
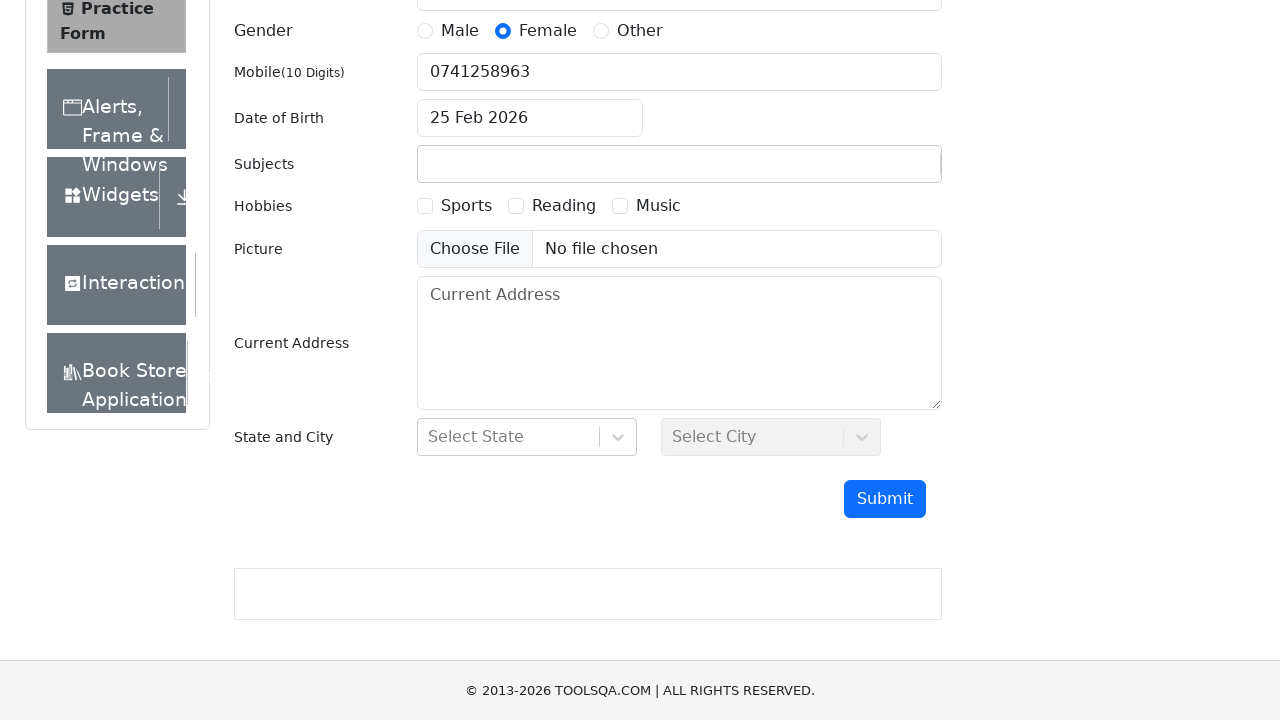

Filled subject field with 'Social studies' on #subjectsInput
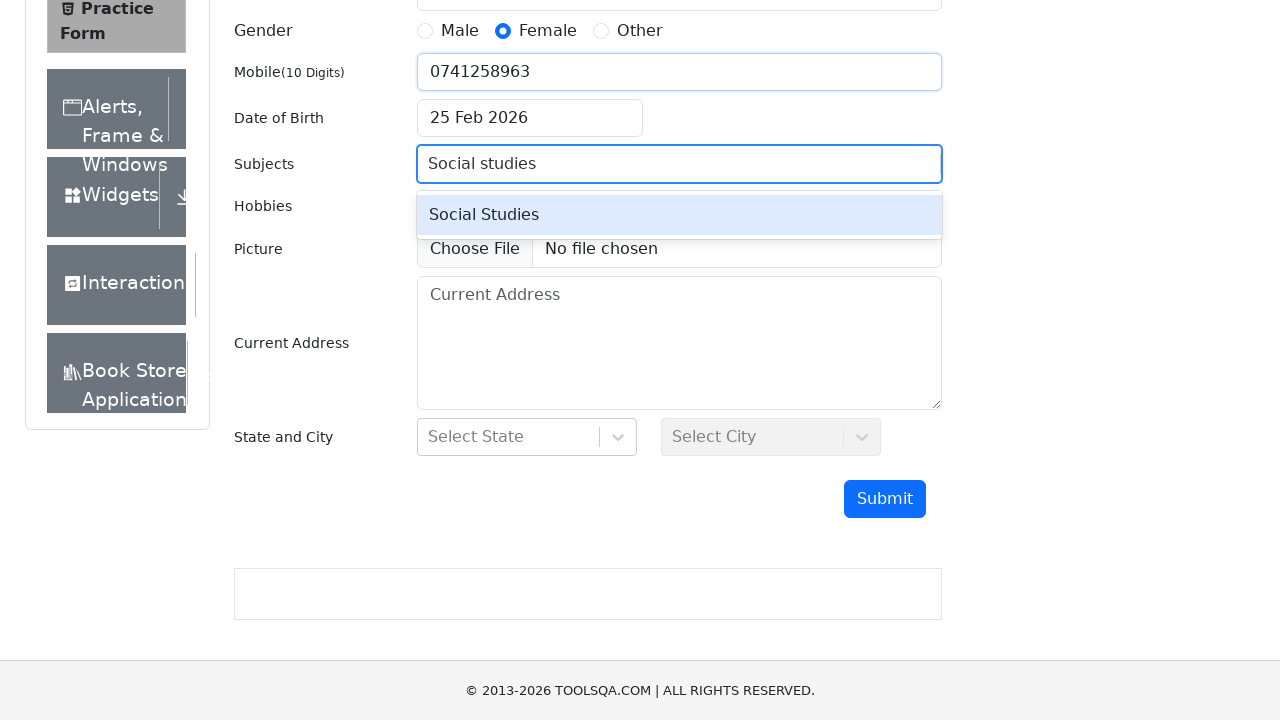

Pressed Enter to confirm subject selection on #subjectsInput
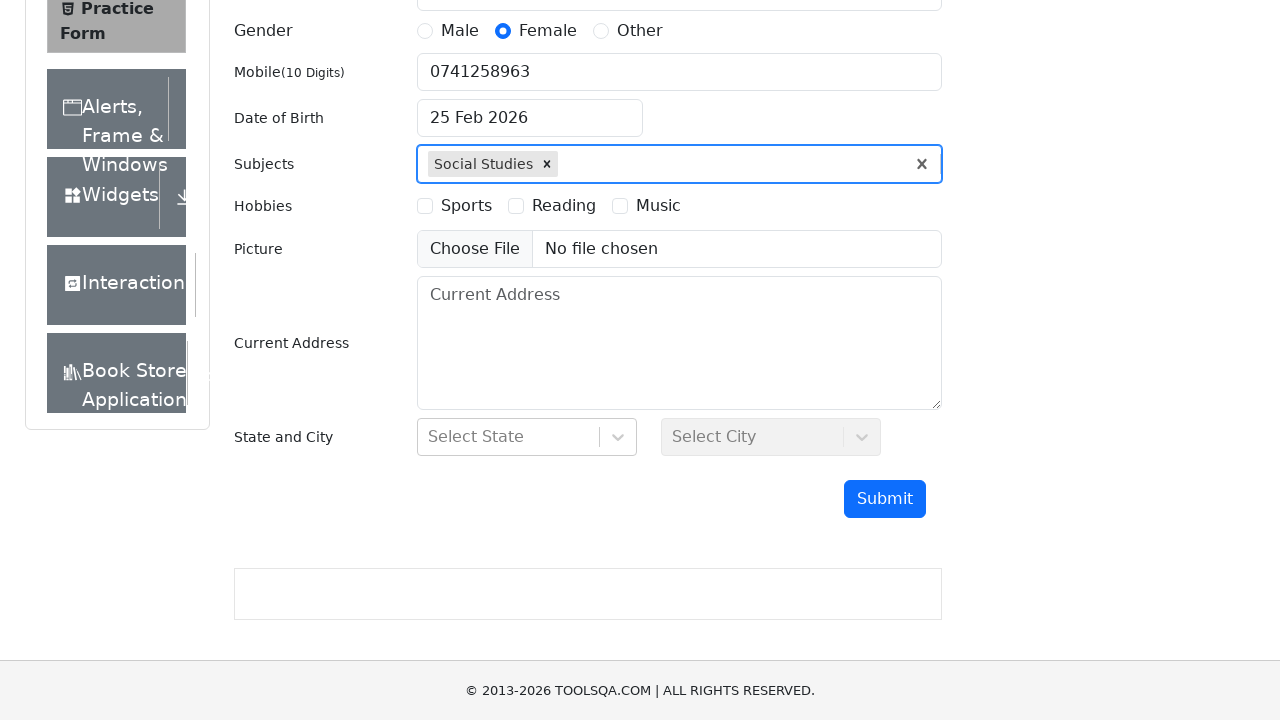

Clicked on state selection dropdown at (430, 437) on #react-select-3-input
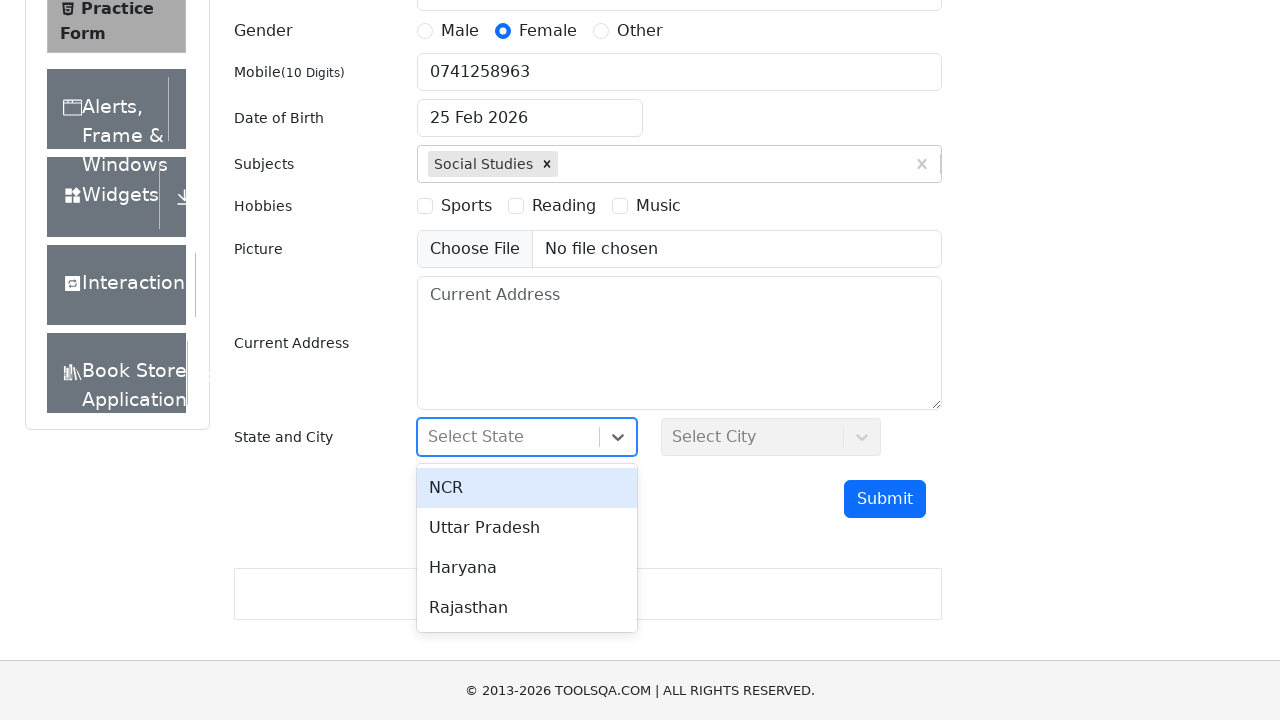

Filled state dropdown with 'NCR' on #react-select-3-input
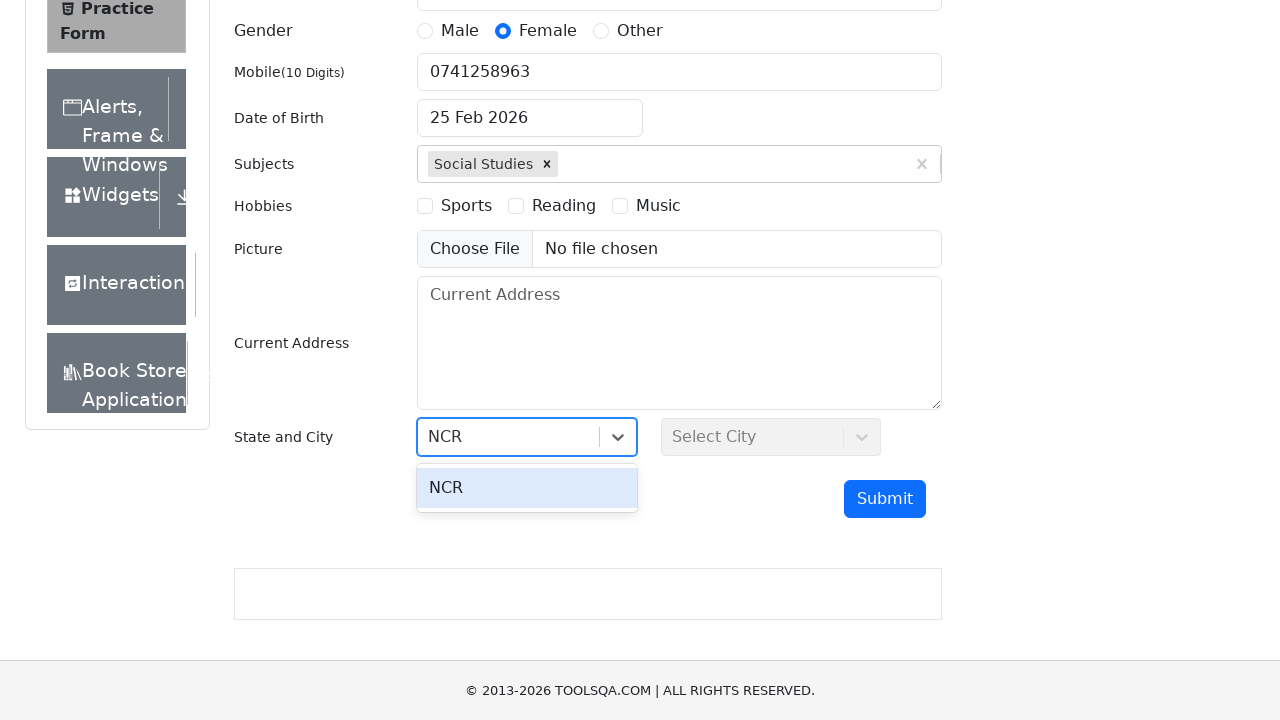

Pressed Enter to confirm state selection as 'NCR' on #react-select-3-input
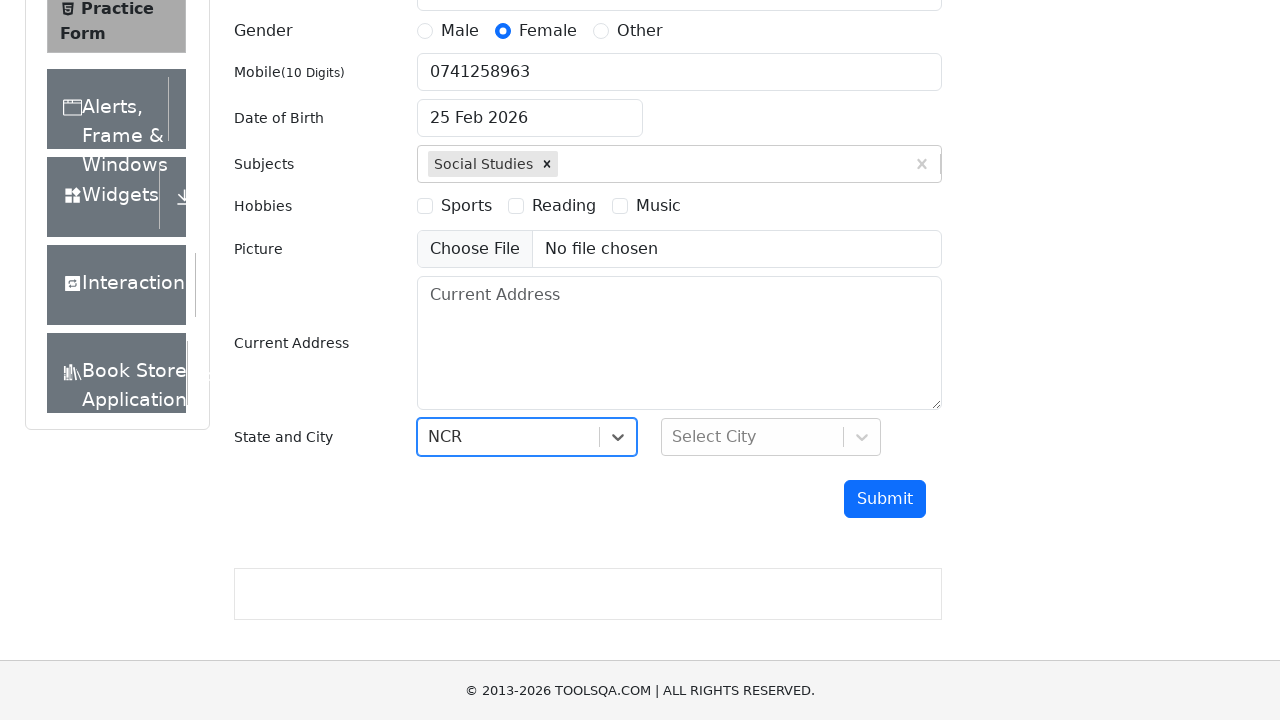

Clicked on city selection dropdown at (674, 437) on #react-select-4-input
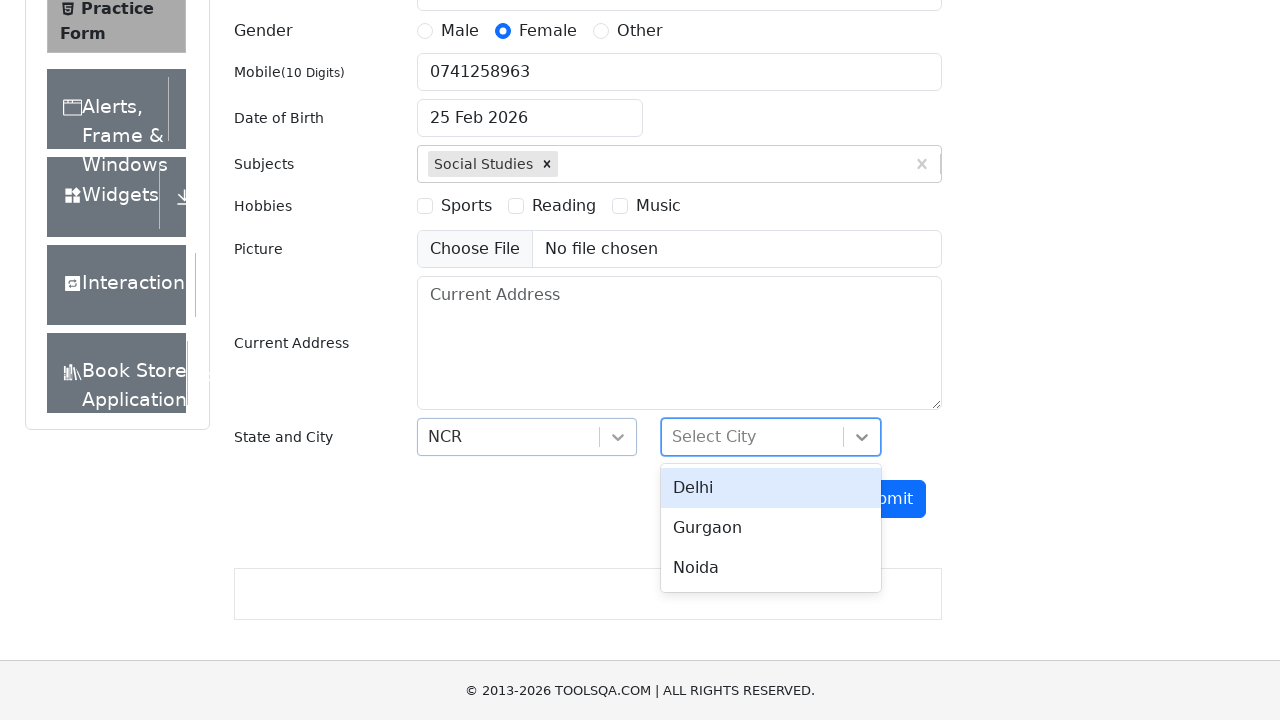

Filled city dropdown with 'Delhi' on #react-select-4-input
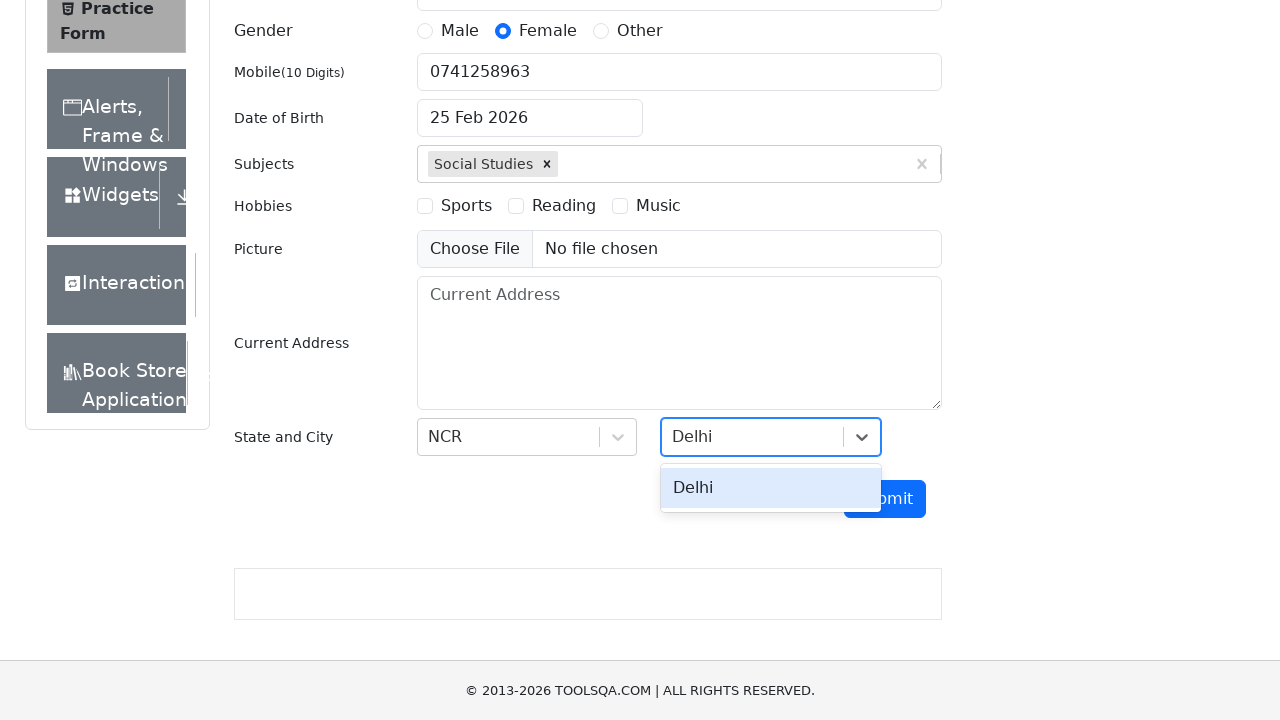

Pressed Enter to confirm city selection as 'Delhi' on #react-select-4-input
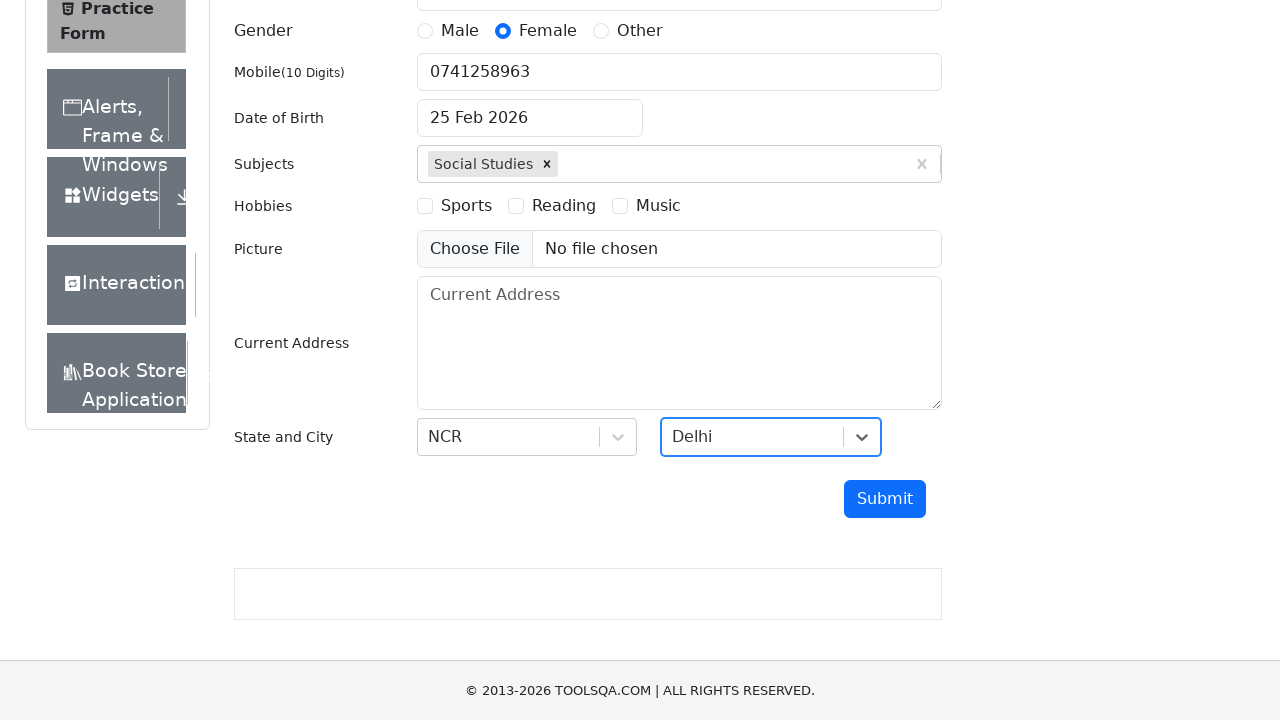

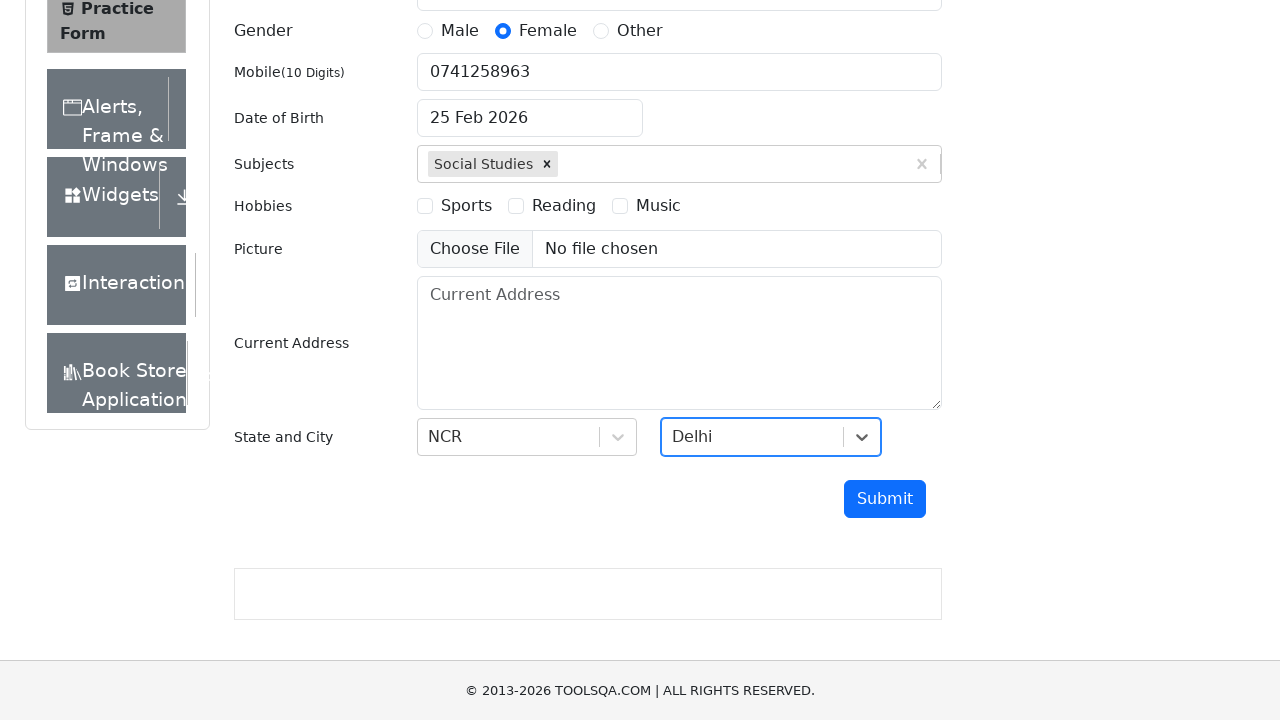